Tests that an input field becomes enabled after clicking the enable button on the dynamic controls page

Starting URL: https://the-internet.herokuapp.com/dynamic_controls

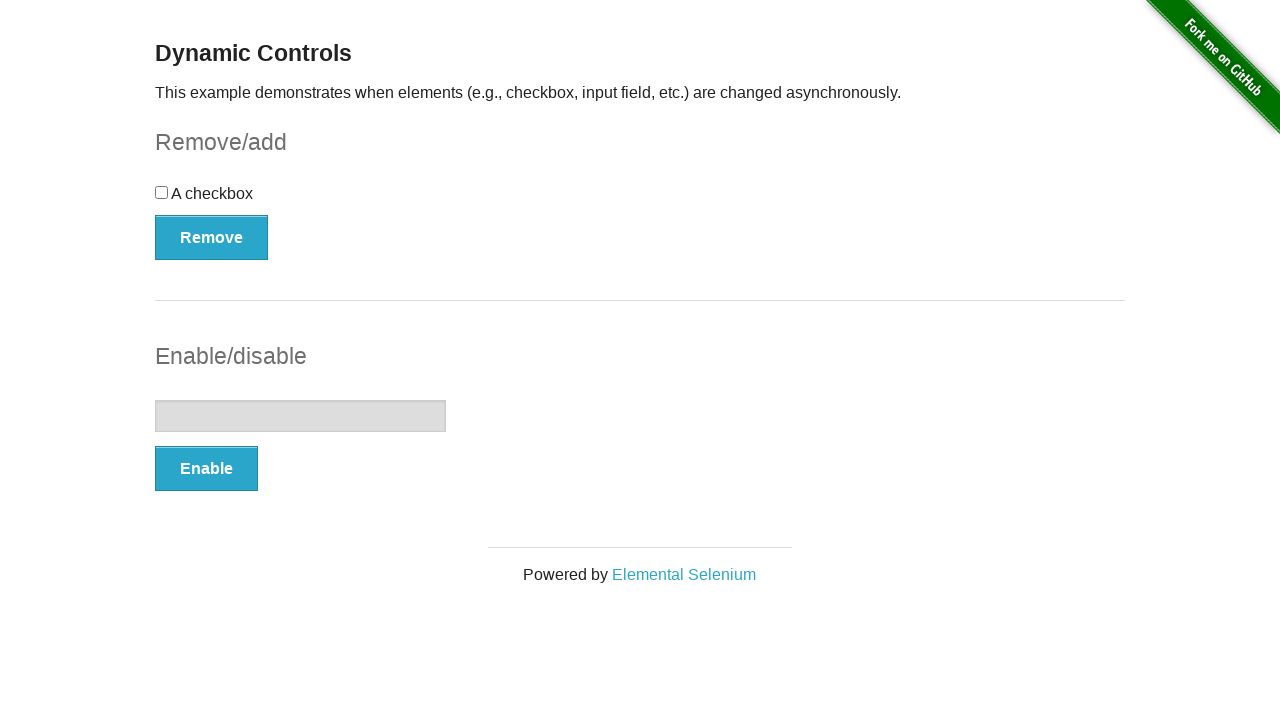

Navigated to dynamic controls page
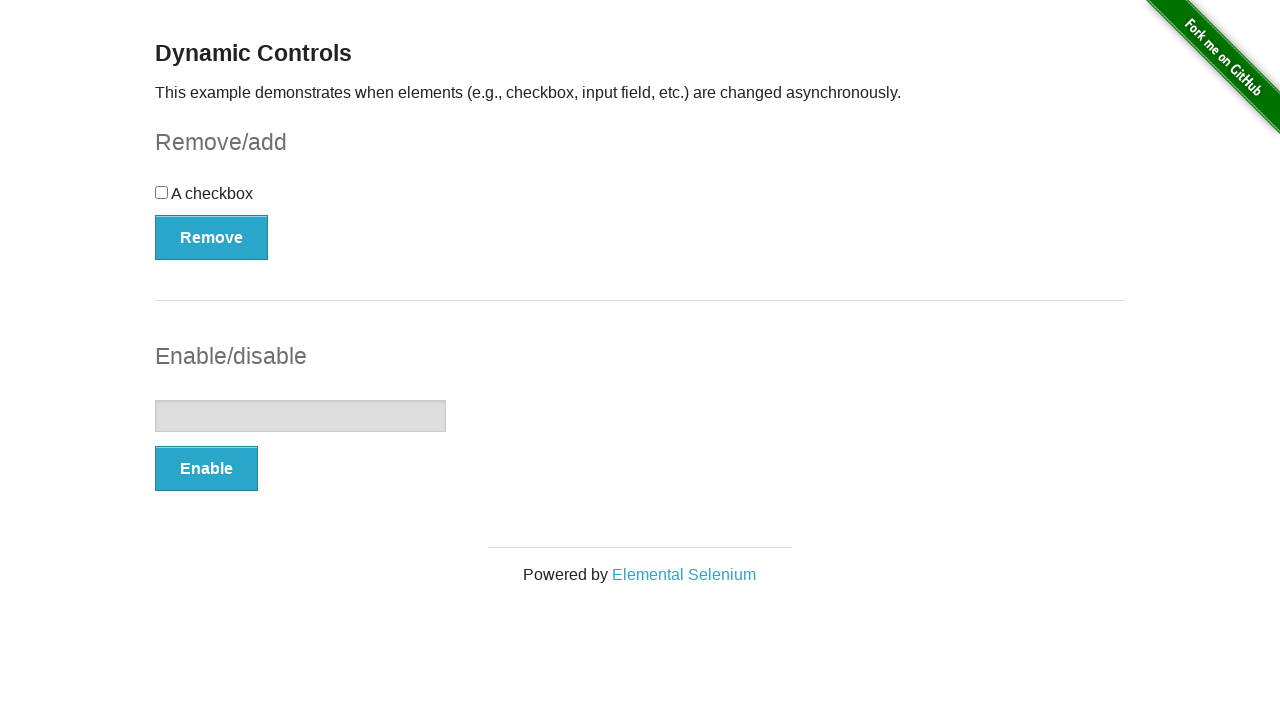

Clicked the enable button at (206, 469) on #input-example > button
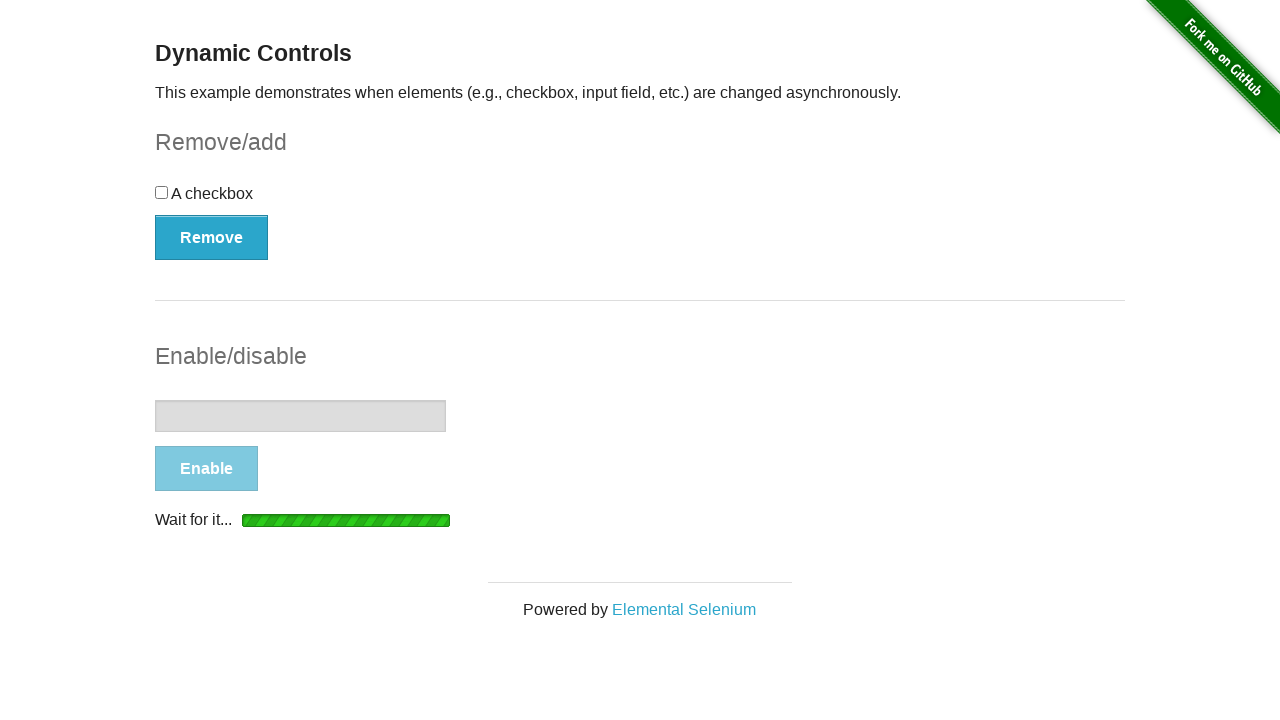

Input field became enabled after clicking enable button
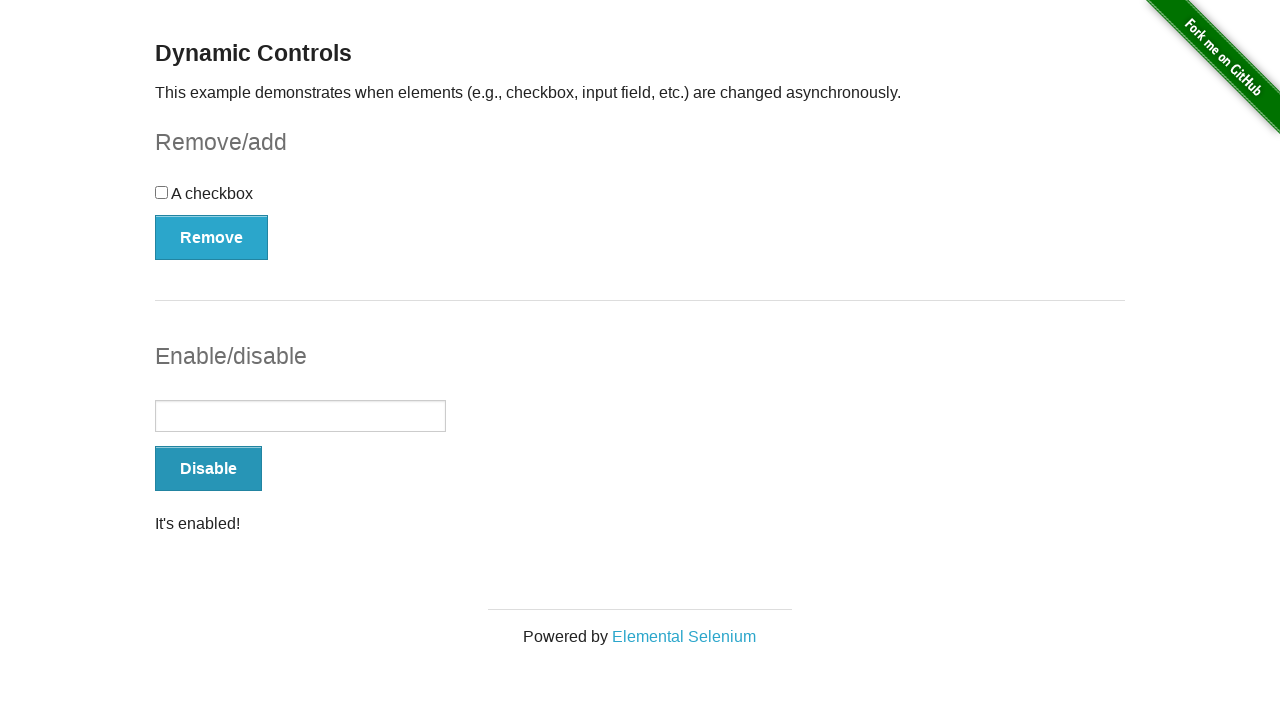

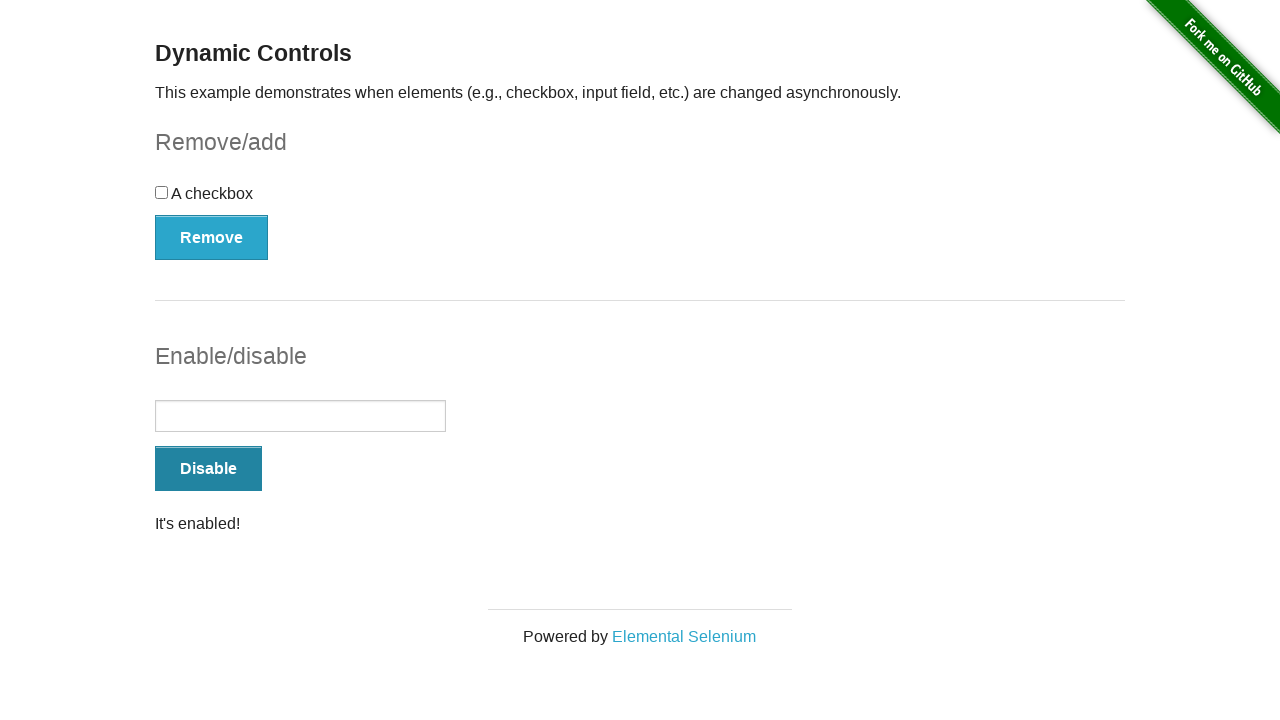